Tests registration form validation by entering mismatched passwords and verifying the password confirmation error message

Starting URL: https://alada.vn/tai-khoan/dang-ky.html

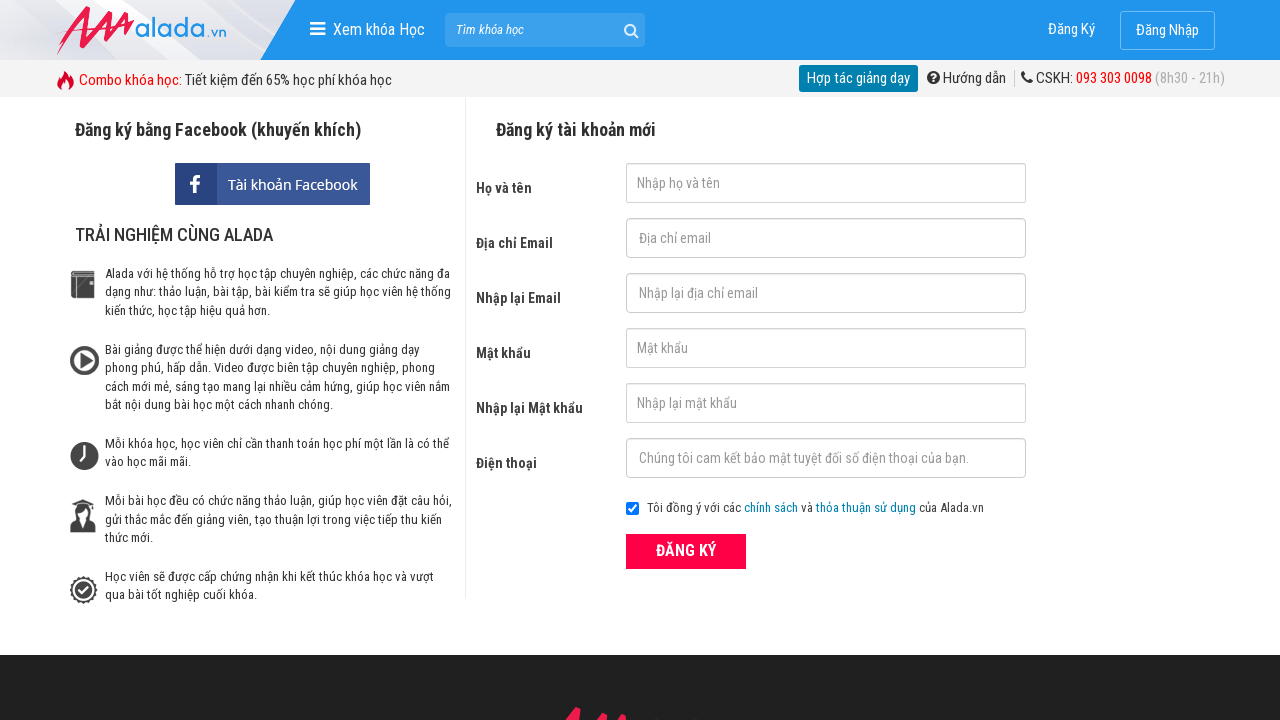

Filled first name field with 'Sarah Johnson' on #txtFirstname
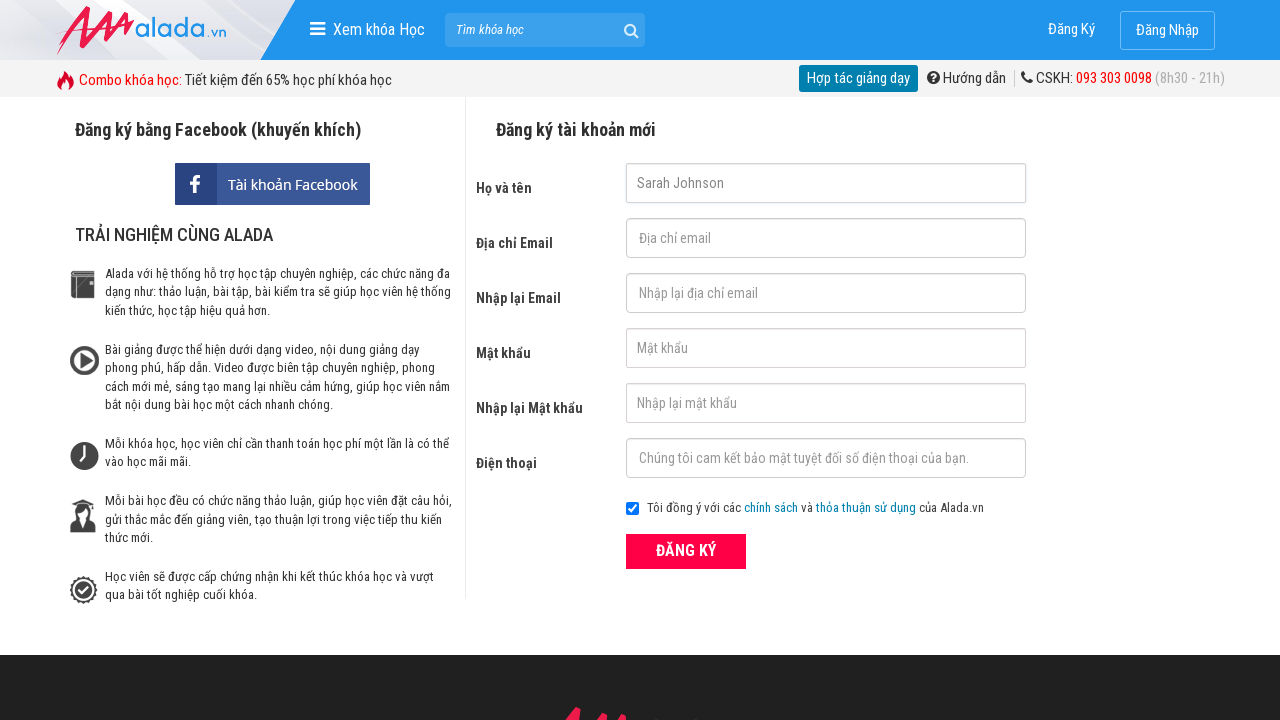

Filled email field with 'sarahjohnson@gmail.com' on #txtEmail
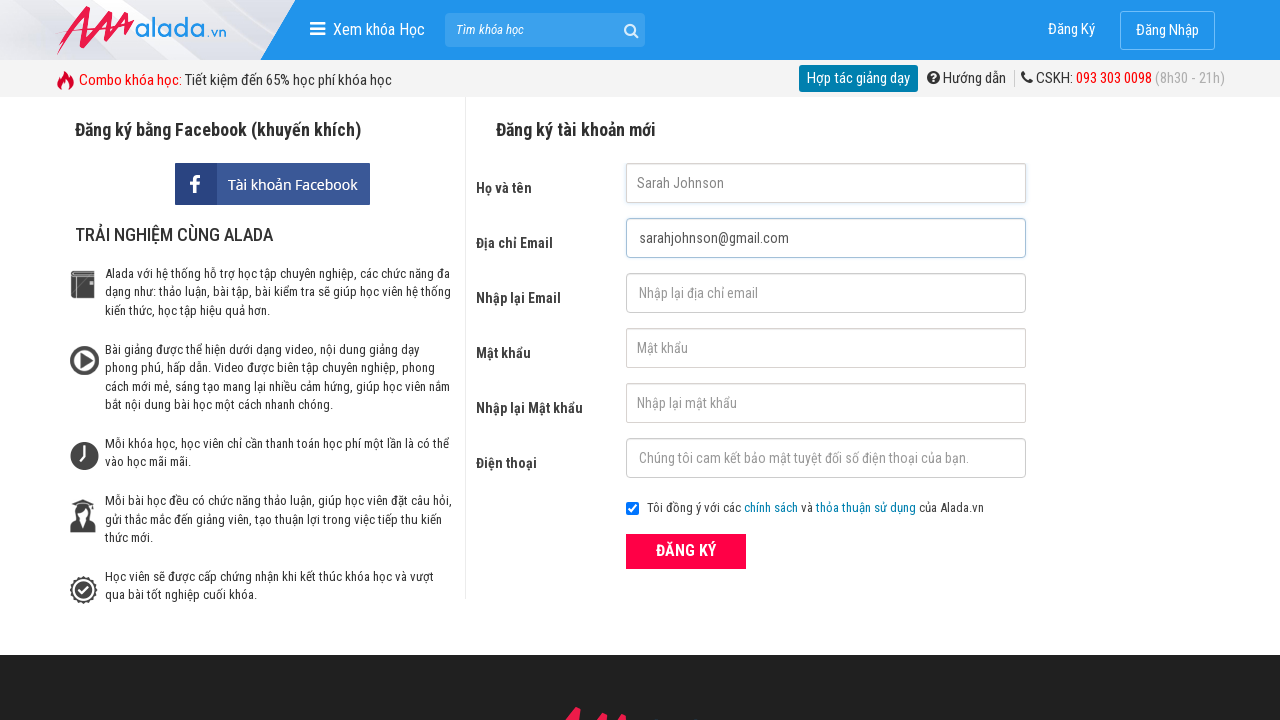

Filled confirm email field with 'sarahjohnson@gmail.com' on #txtCEmail
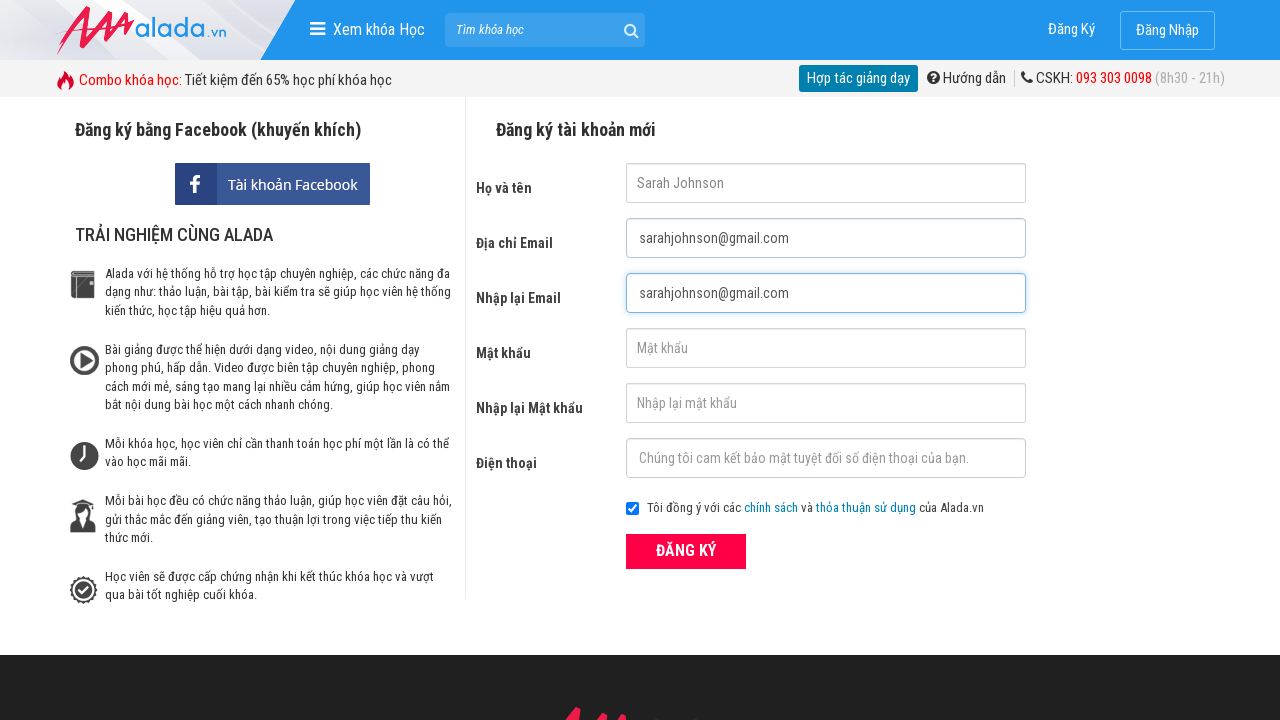

Filled password field with 'mypassword123' on #txtPassword
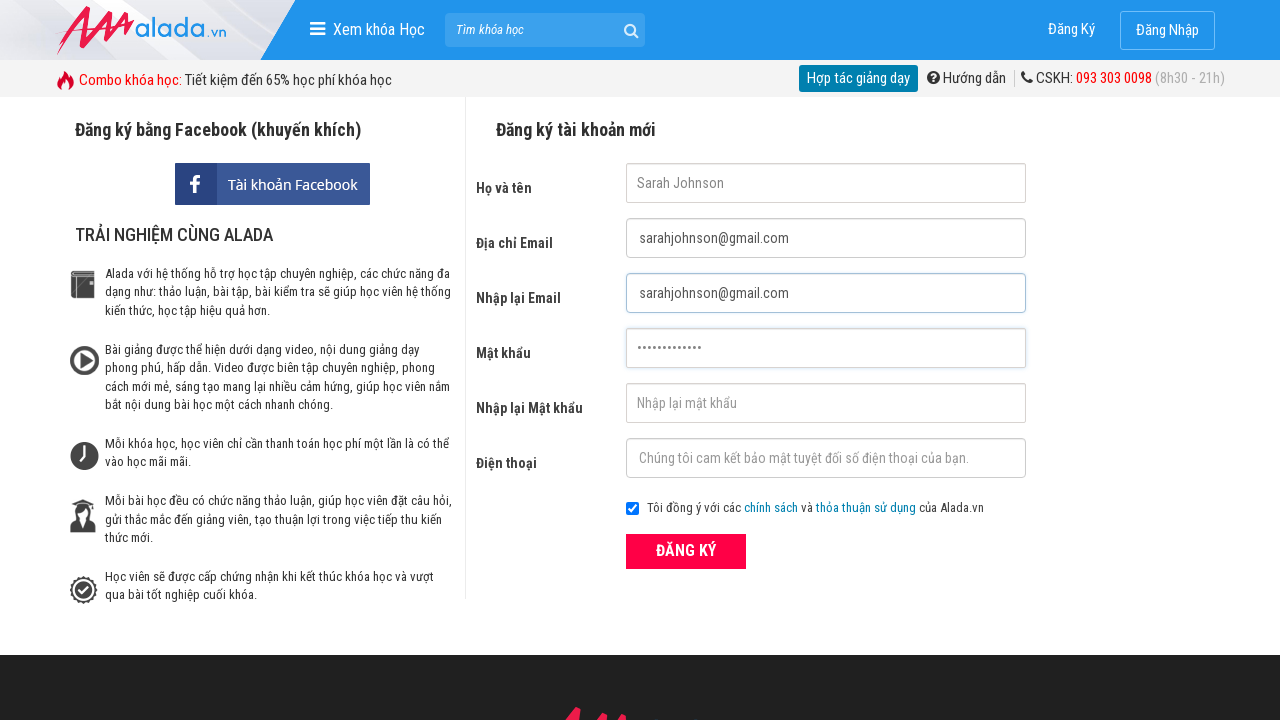

Filled confirm password field with mismatched password 'mypasswrod123' on #txtCPassword
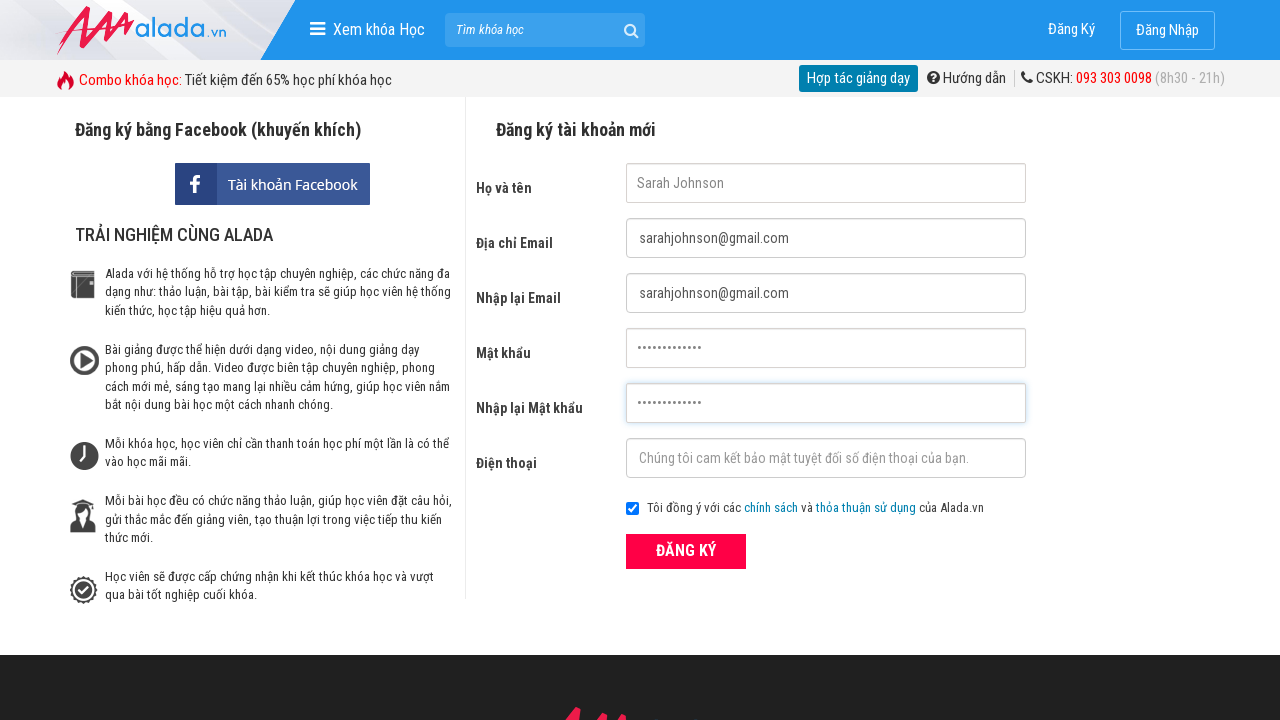

Filled phone field with '0934567890' on #txtPhone
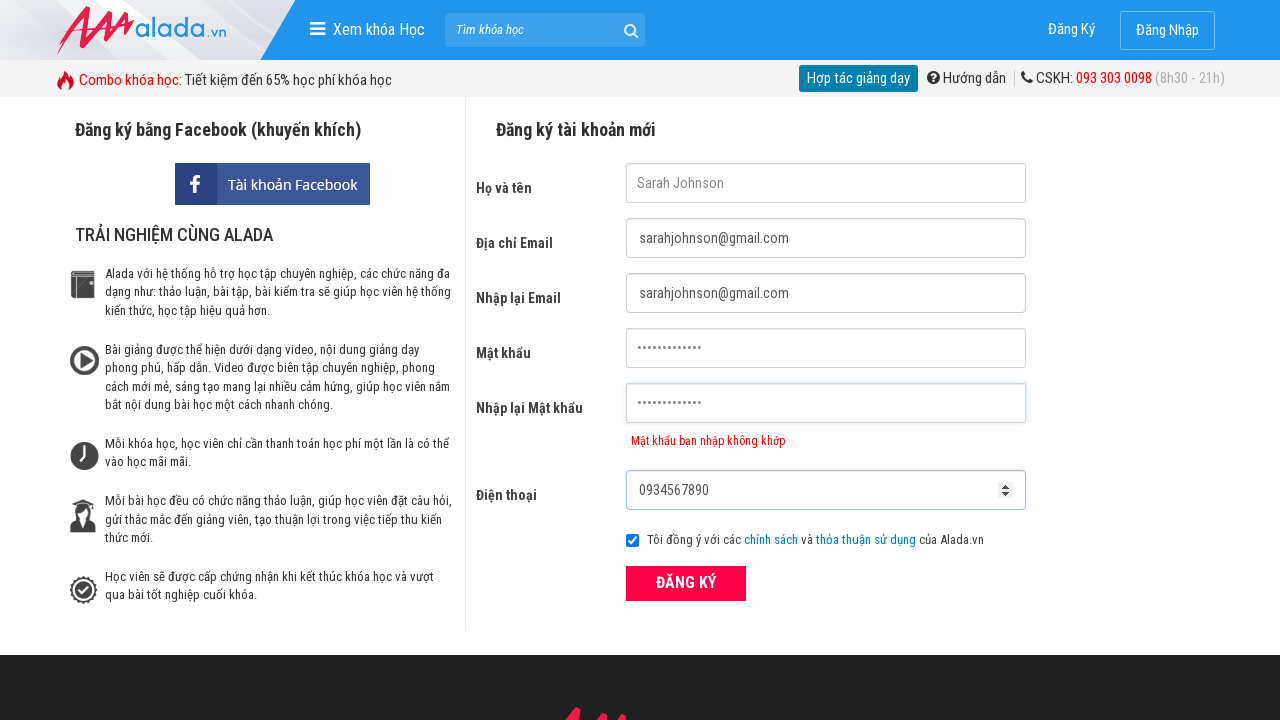

Clicked submit button to submit registration form at (686, 583) on button[type='submit']
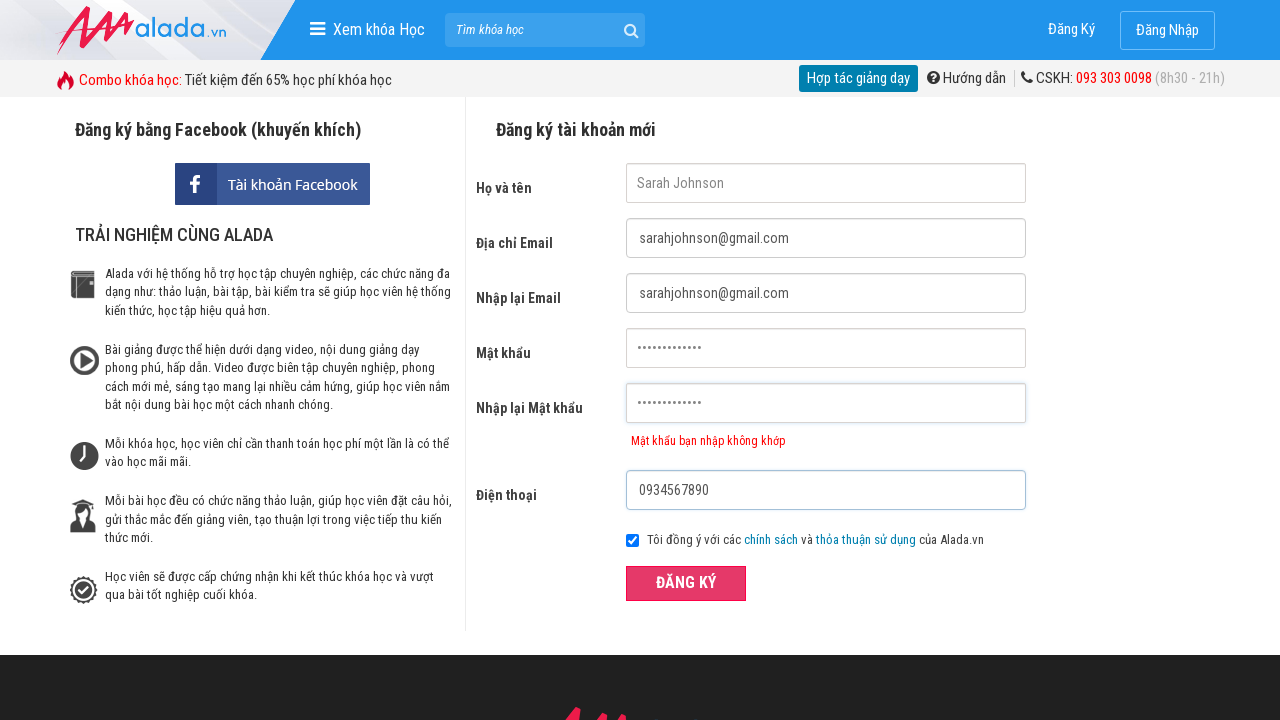

Password confirmation error message appeared
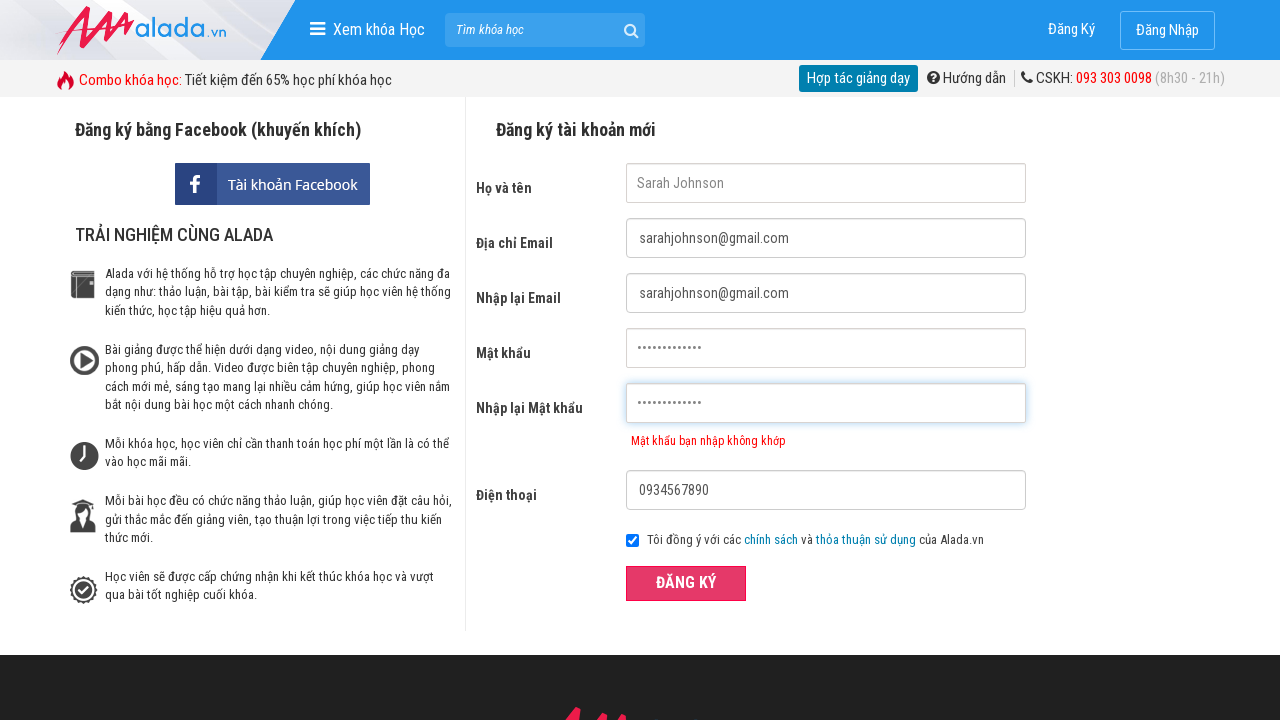

Verified that error message displays 'Mật khẩu bạn nhập không khớp' (Passwords do not match)
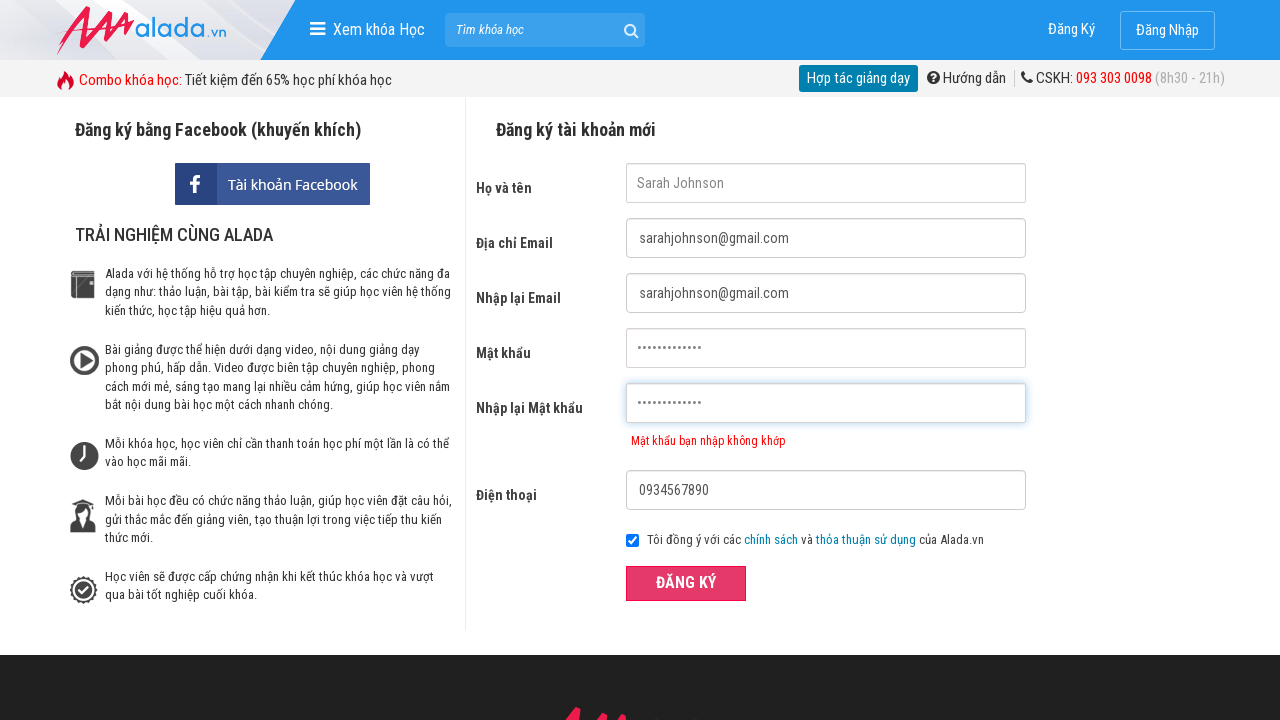

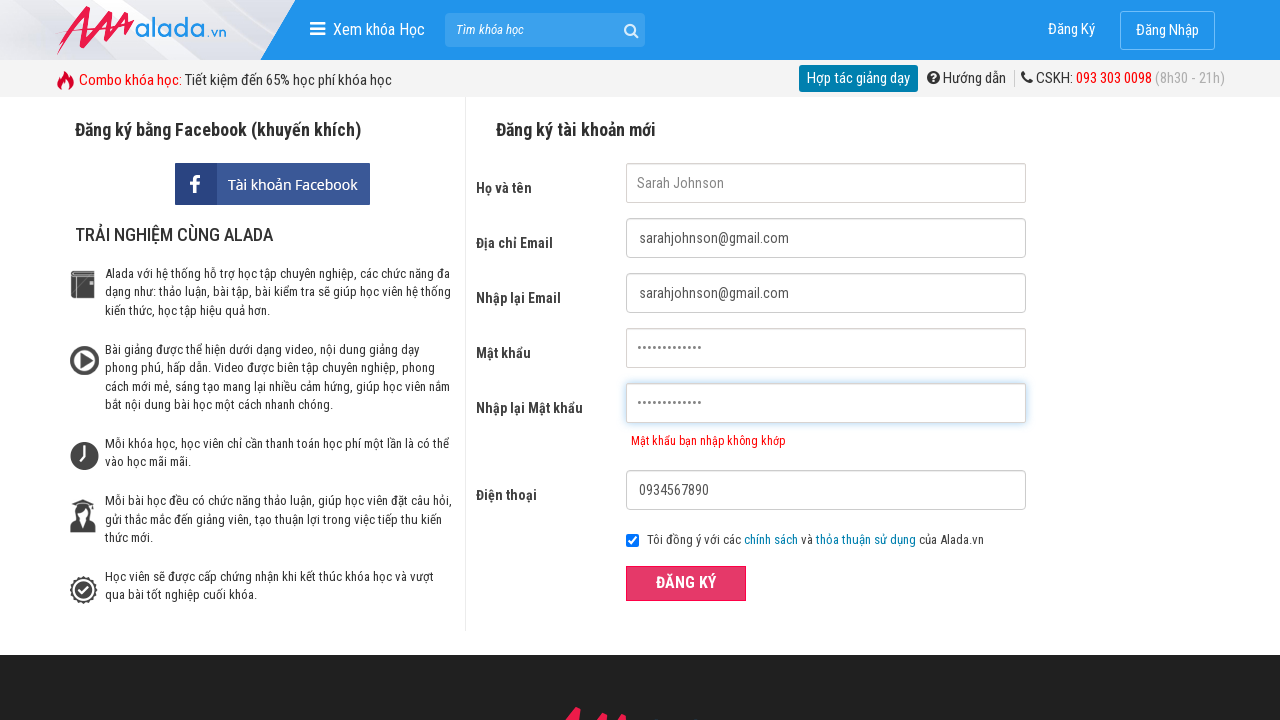